Tests dynamic loading functionality by clicking a button and waiting for content to appear after a loading state

Starting URL: https://the-internet.herokuapp.com/dynamic_loading/2

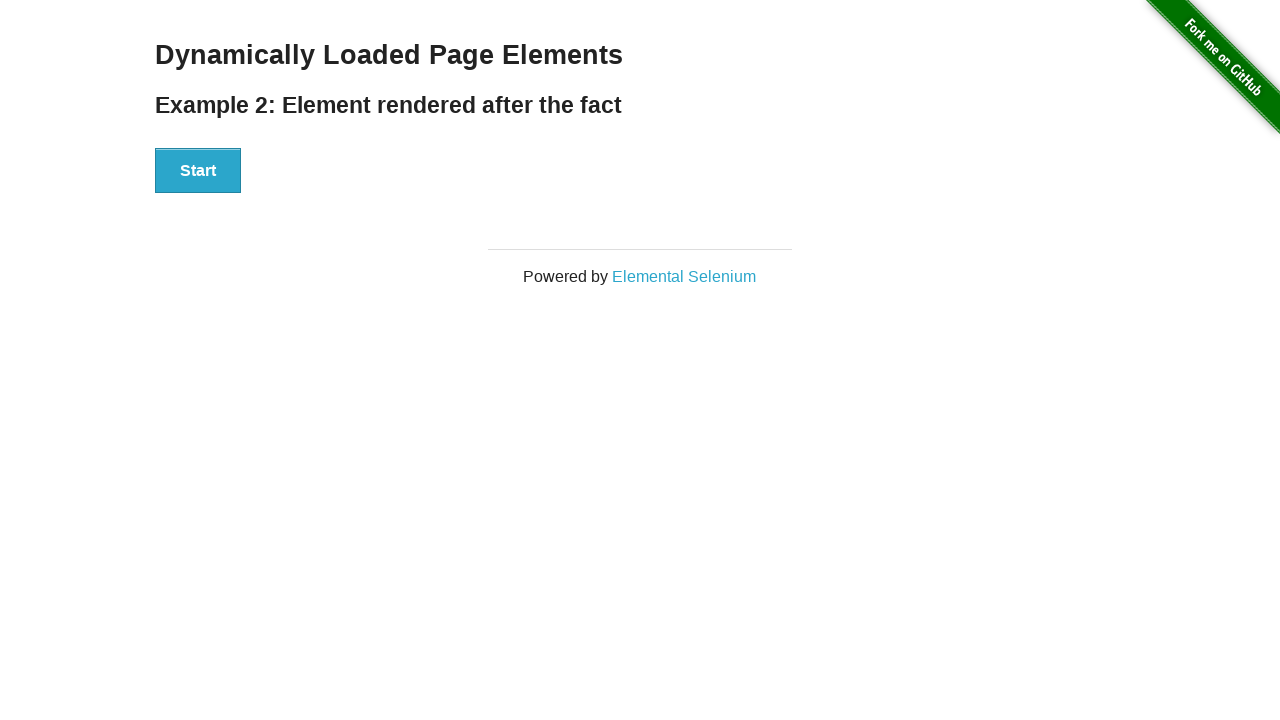

Clicked Start button to trigger dynamic loading at (198, 171) on xpath=//*[@id="start"]/button
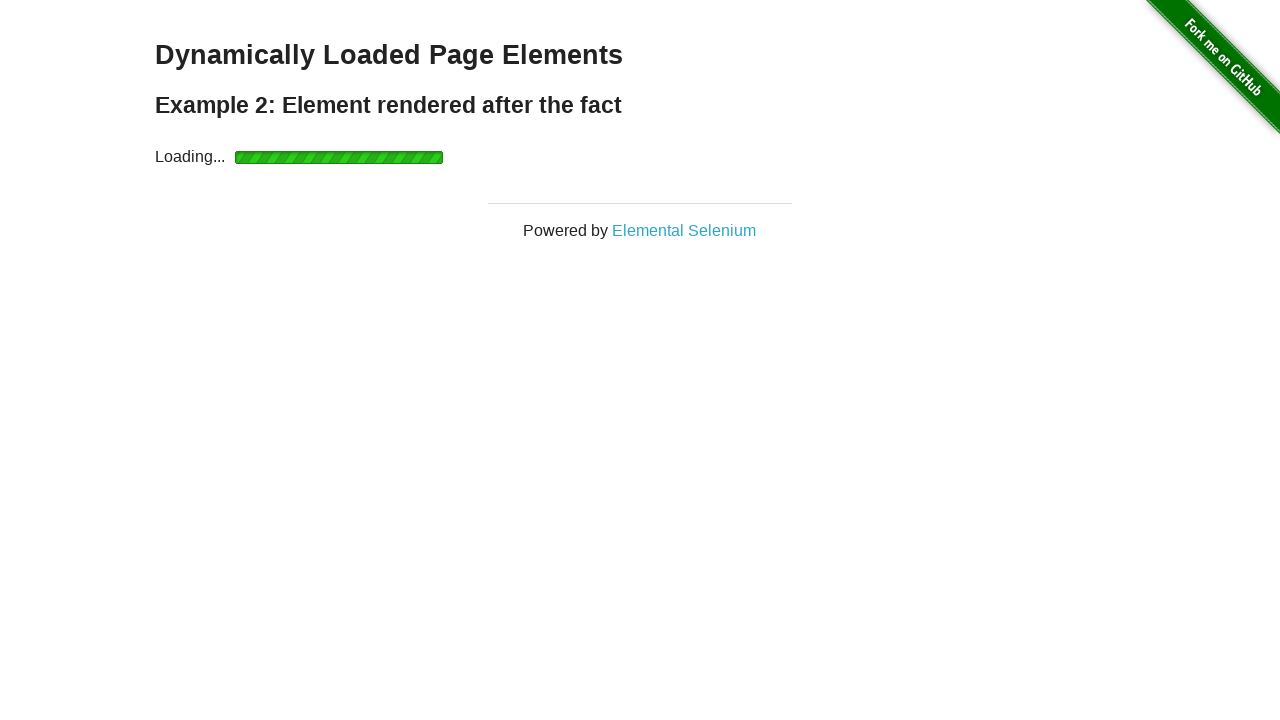

Loading indicator appeared
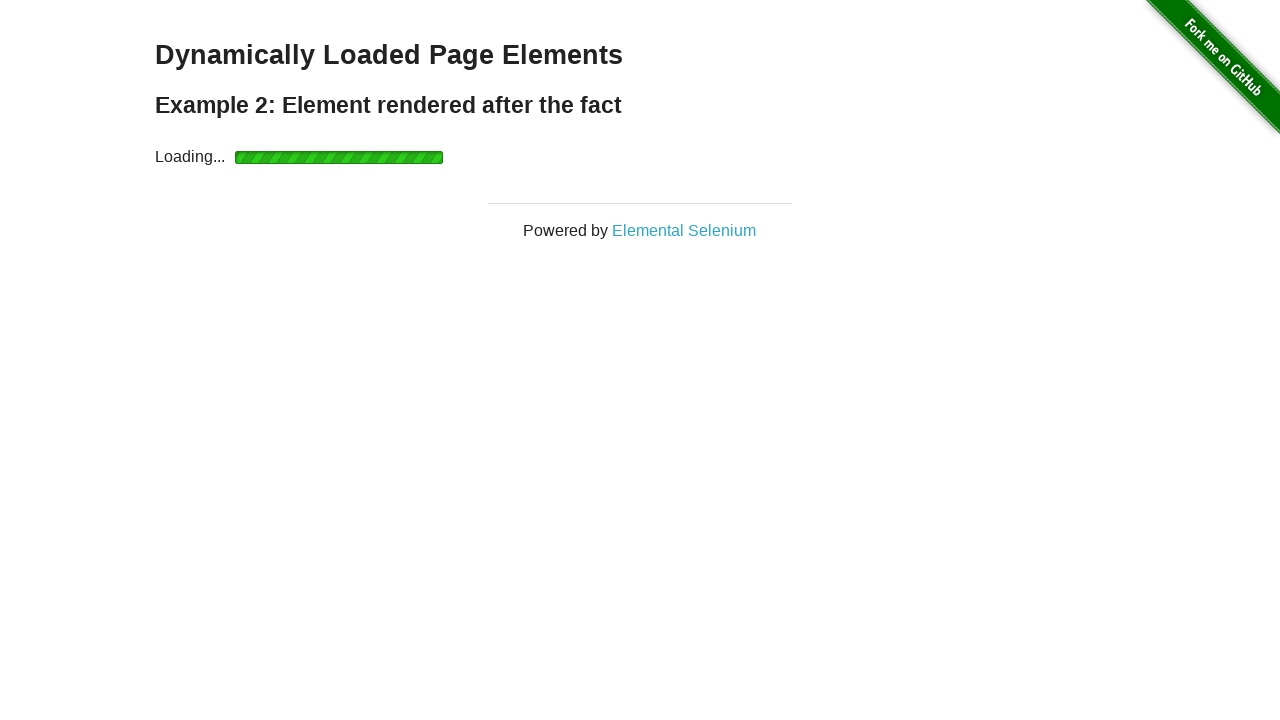

Dynamic content loaded successfully - final message appeared
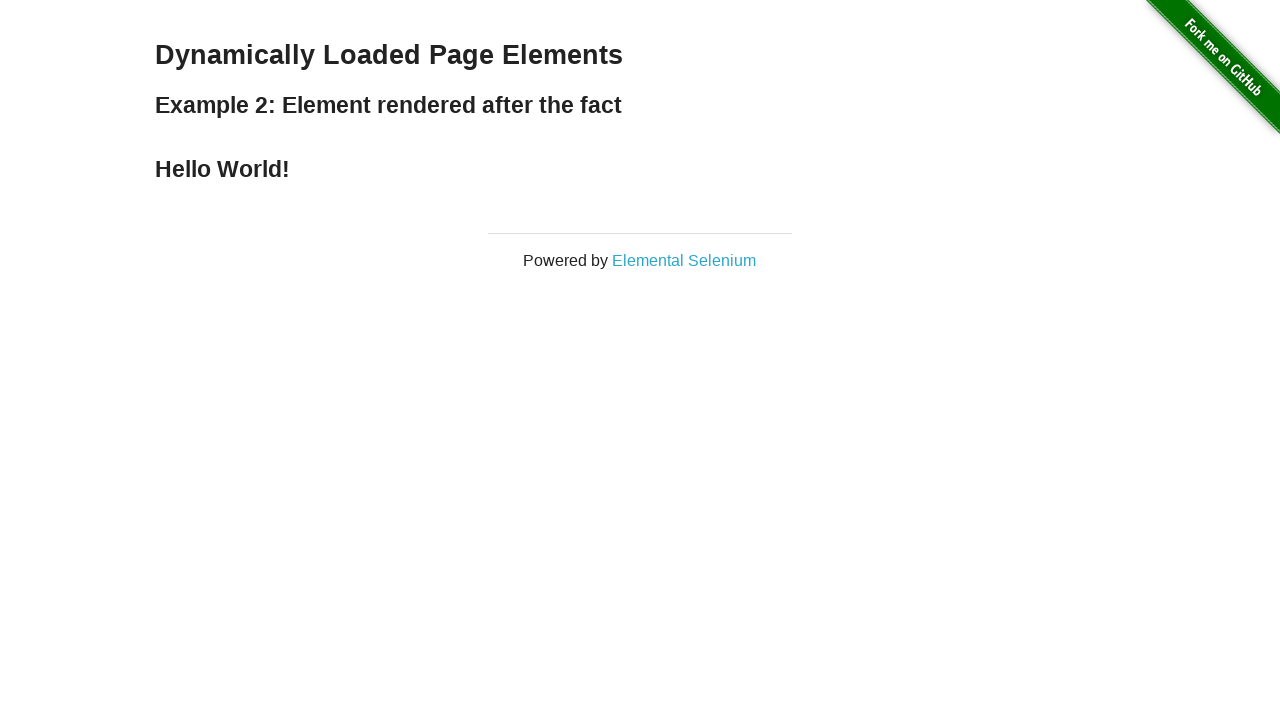

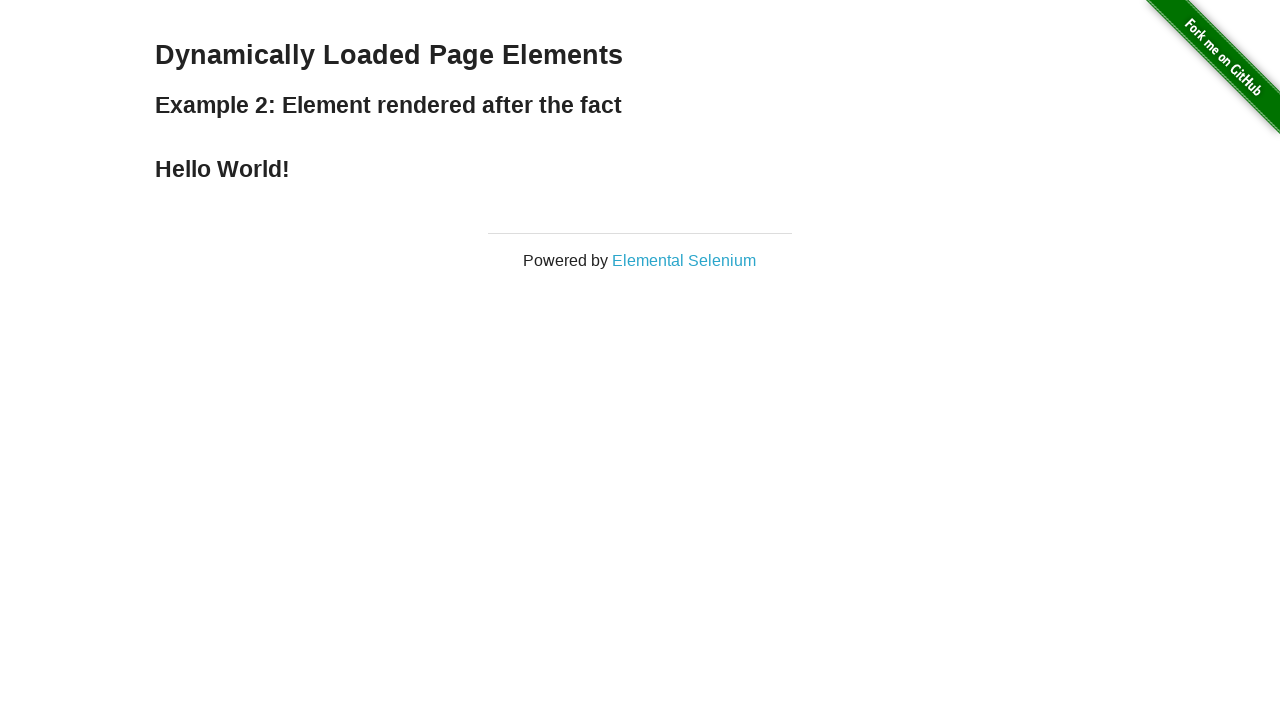